Tests JavaScript alert handling by clicking a button to trigger an alert and accepting it

Starting URL: https://demoqa.com/alerts

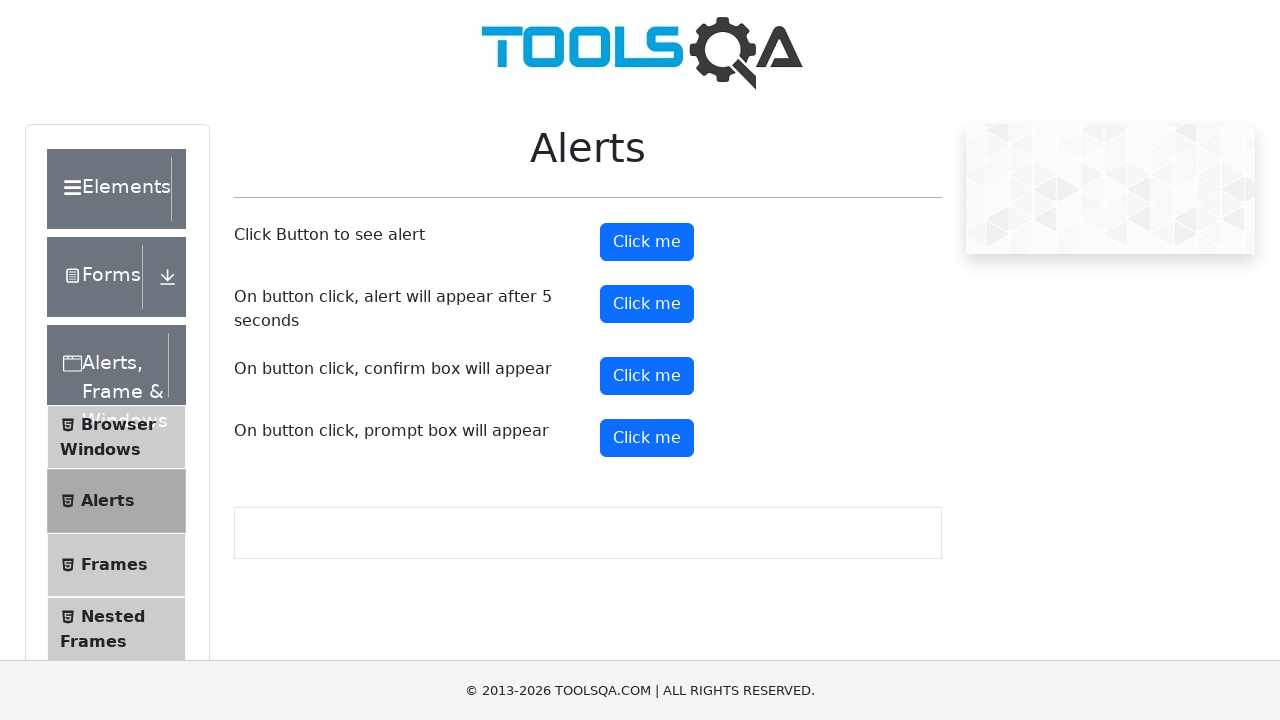

Registered dialog handler to accept alerts
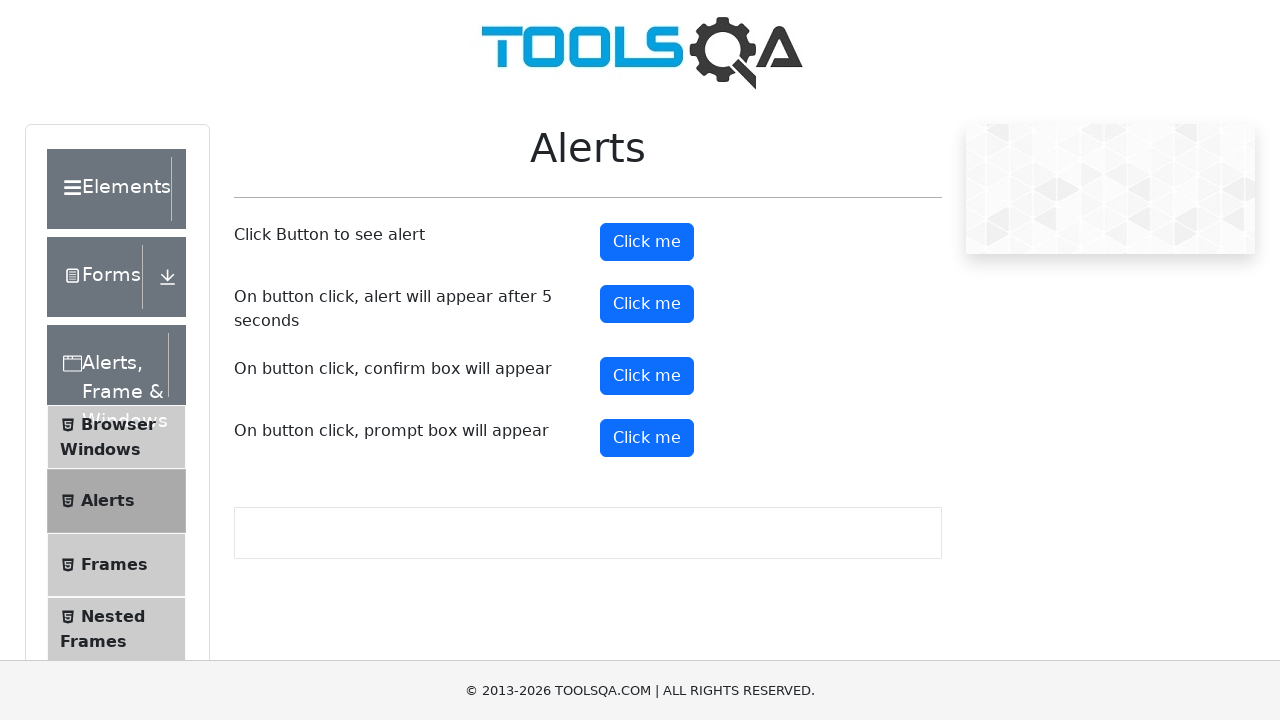

Clicked alert button to trigger JavaScript alert at (647, 242) on #alertButton
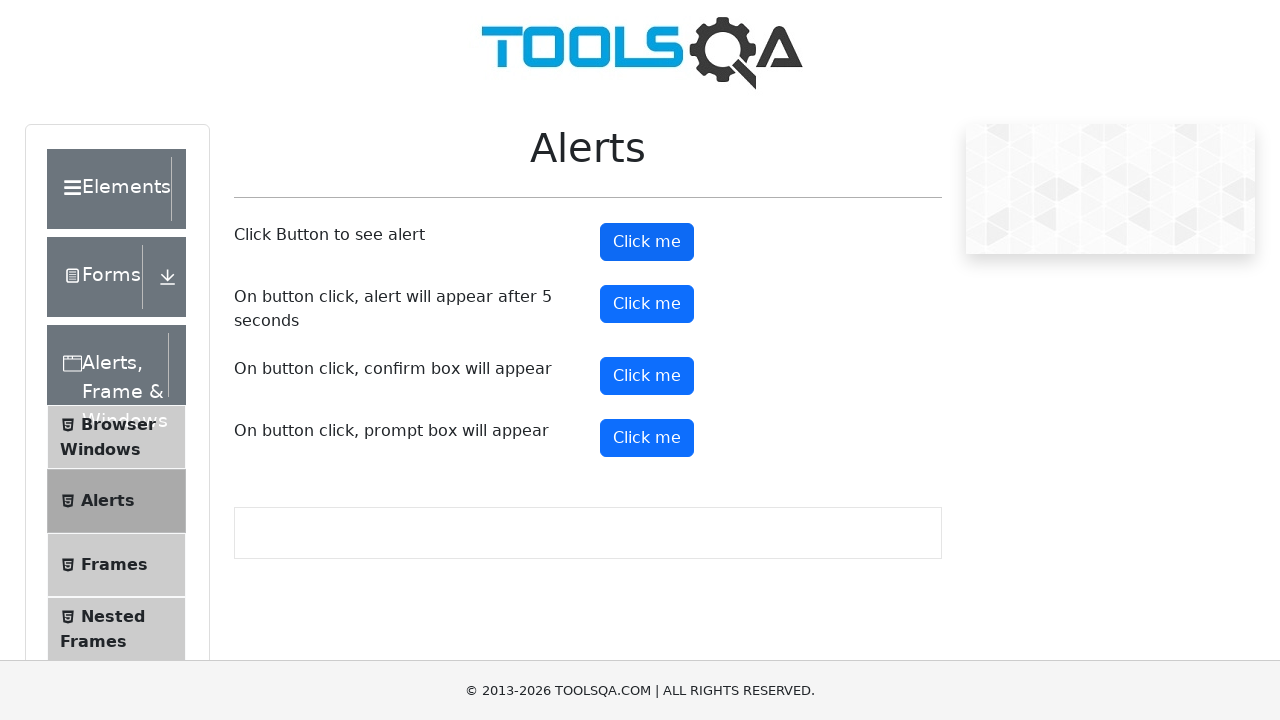

Waited 500ms for alert to be processed
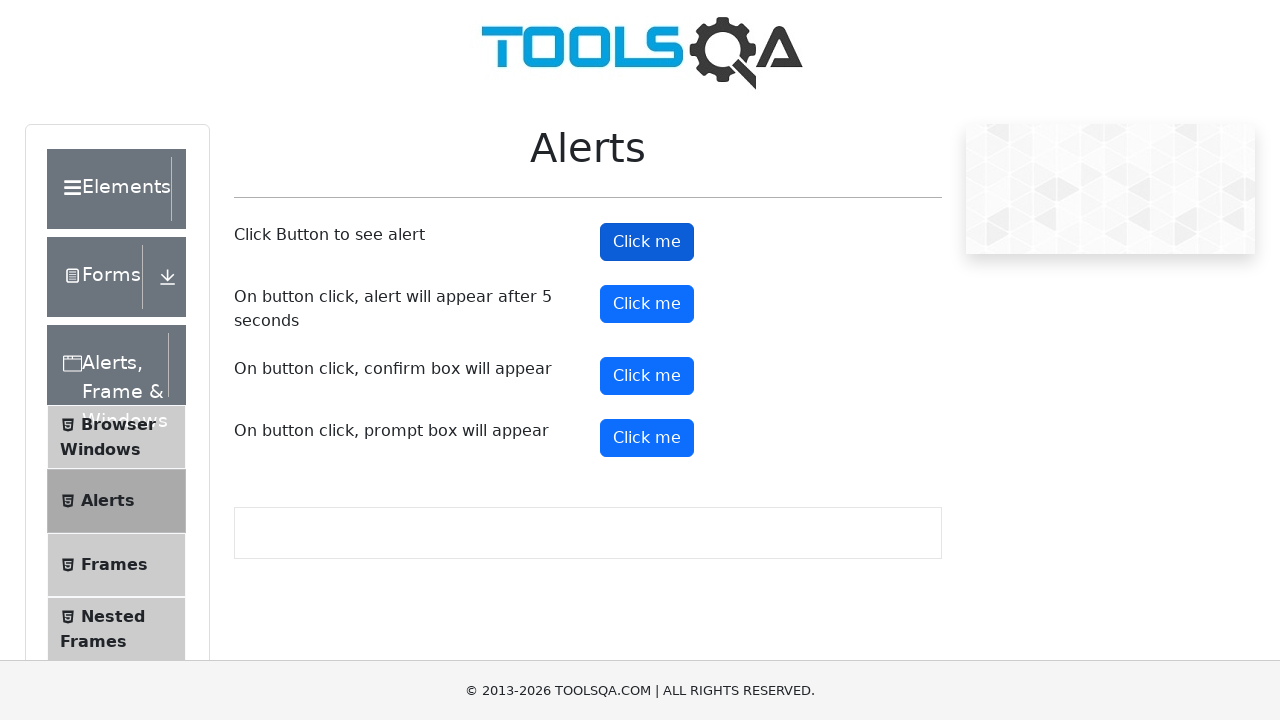

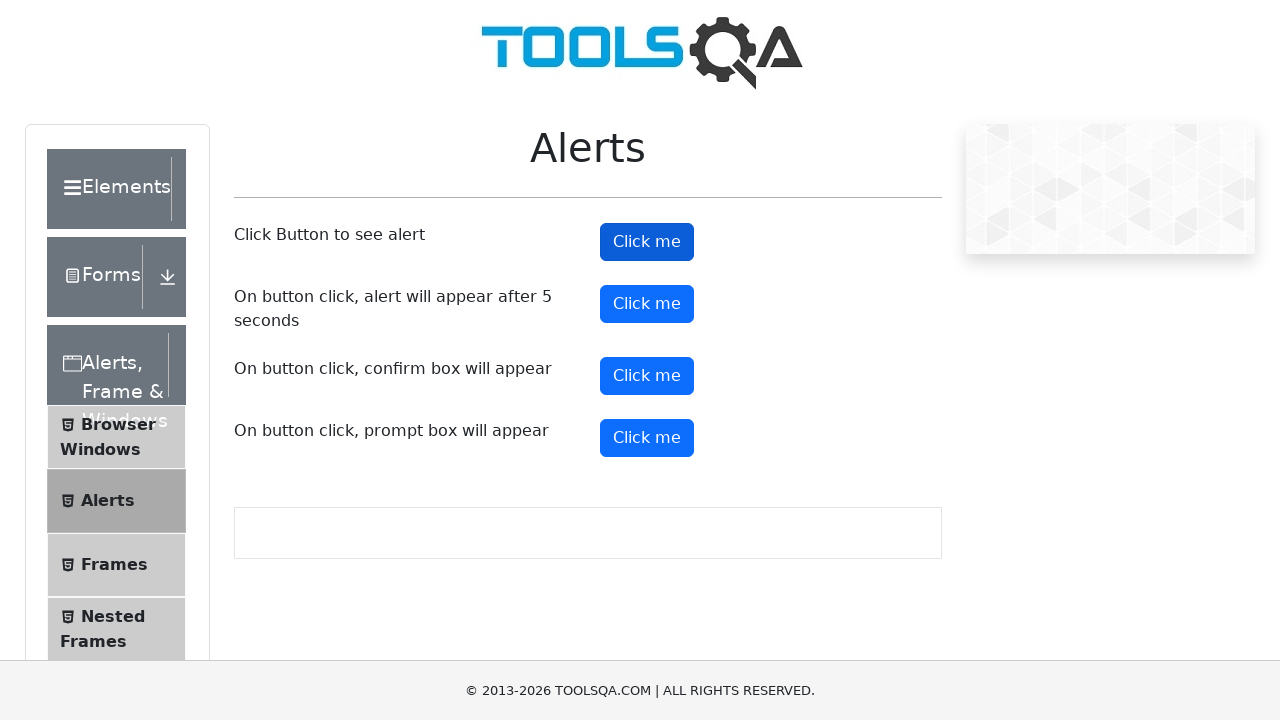